Tests JavaScript prompt alert functionality by clicking a button to trigger a prompt dialog, entering text into it, accepting the alert, and verifying the output text is displayed.

Starting URL: https://www.hyrtutorials.com/p/alertsdemo.html

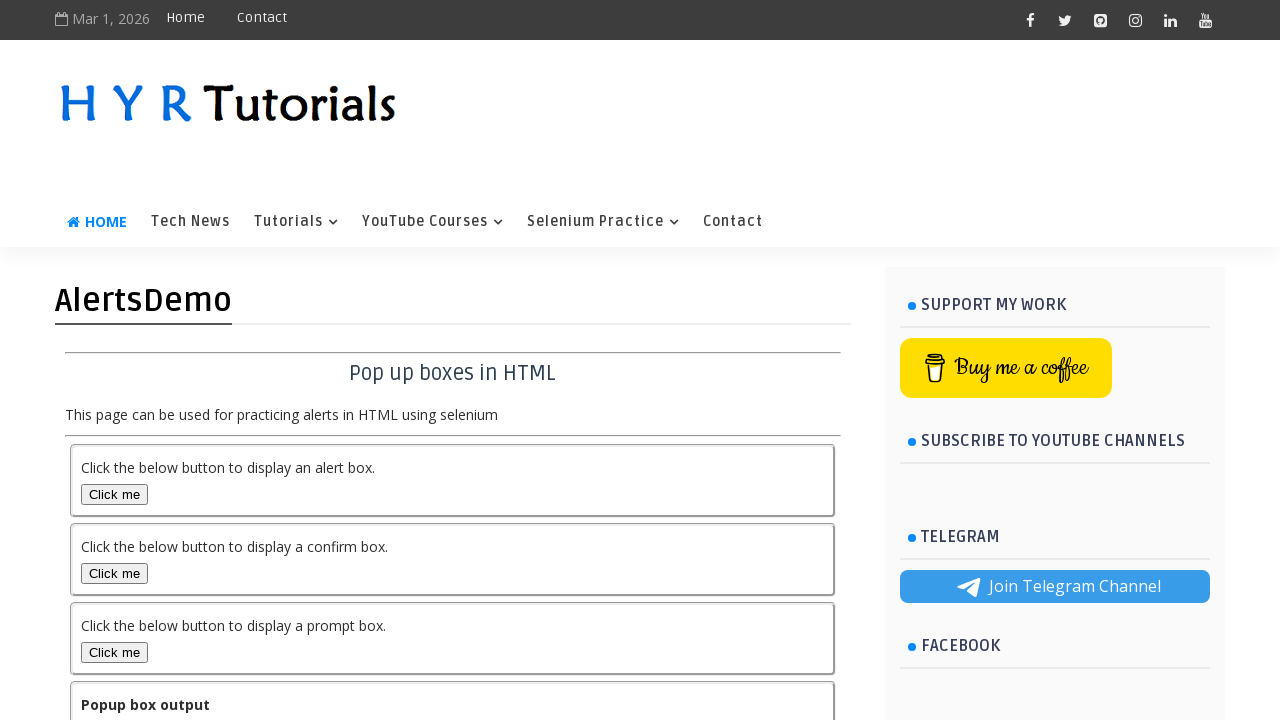

Clicked prompt box button to trigger alert at (114, 652) on #promptBox
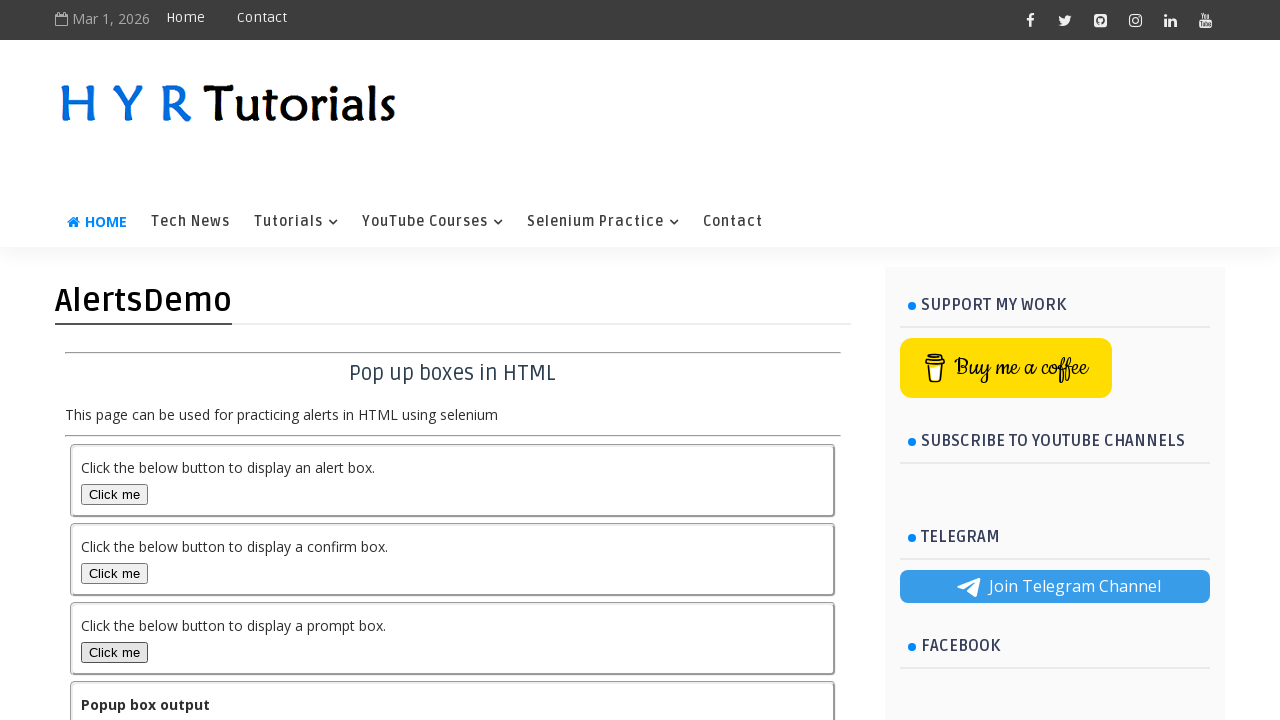

Set up dialog handler to accept prompt with 'Custom Page'
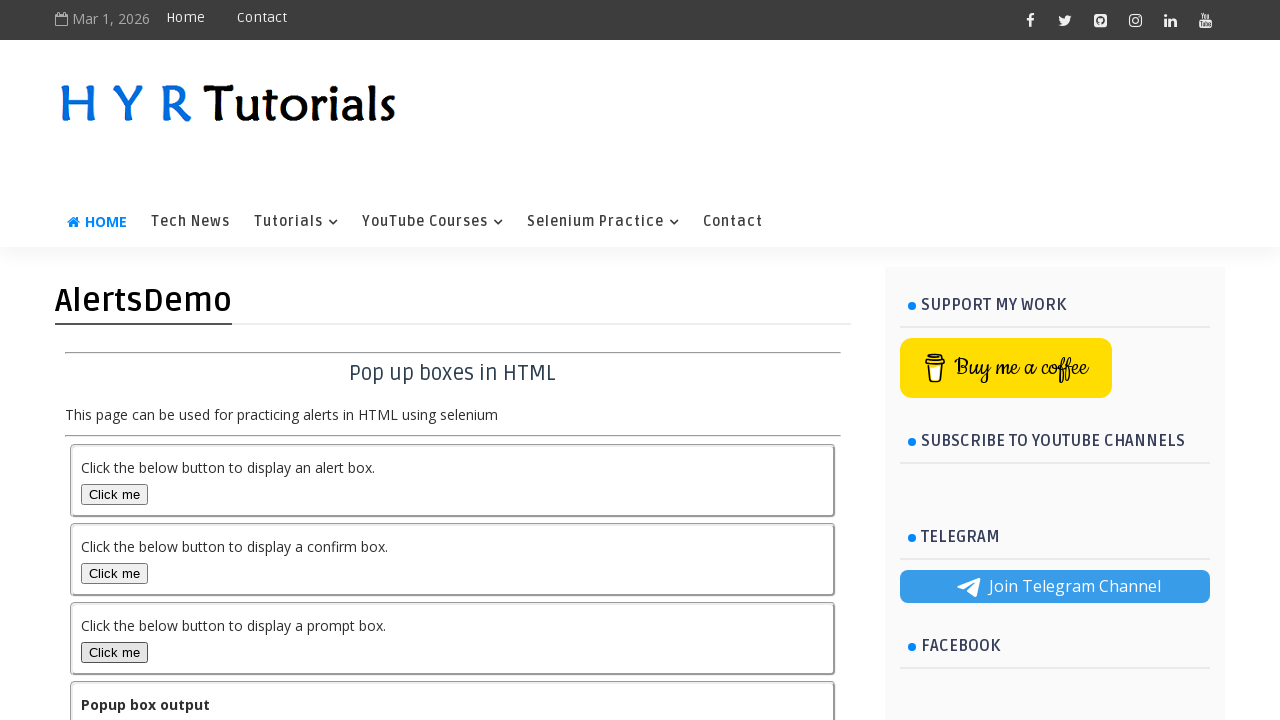

Clicked prompt box button again to trigger dialog after handler setup at (114, 652) on #promptBox
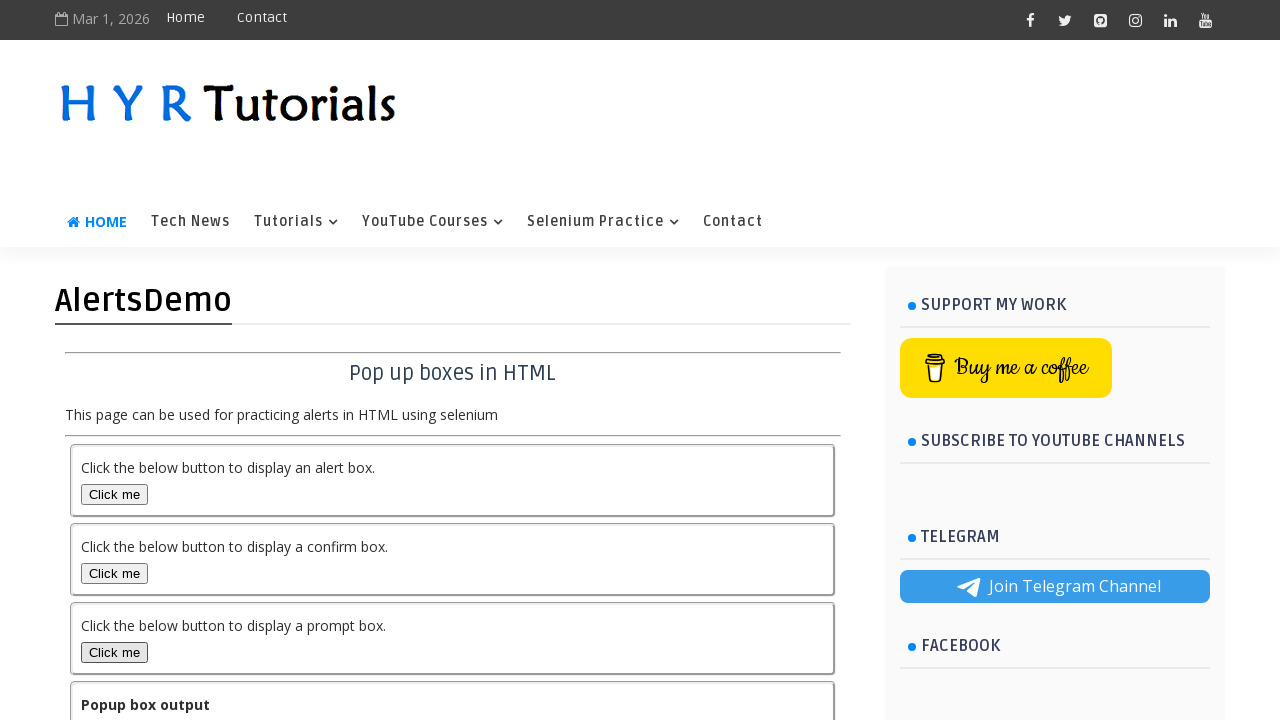

Output element appeared after accepting prompt
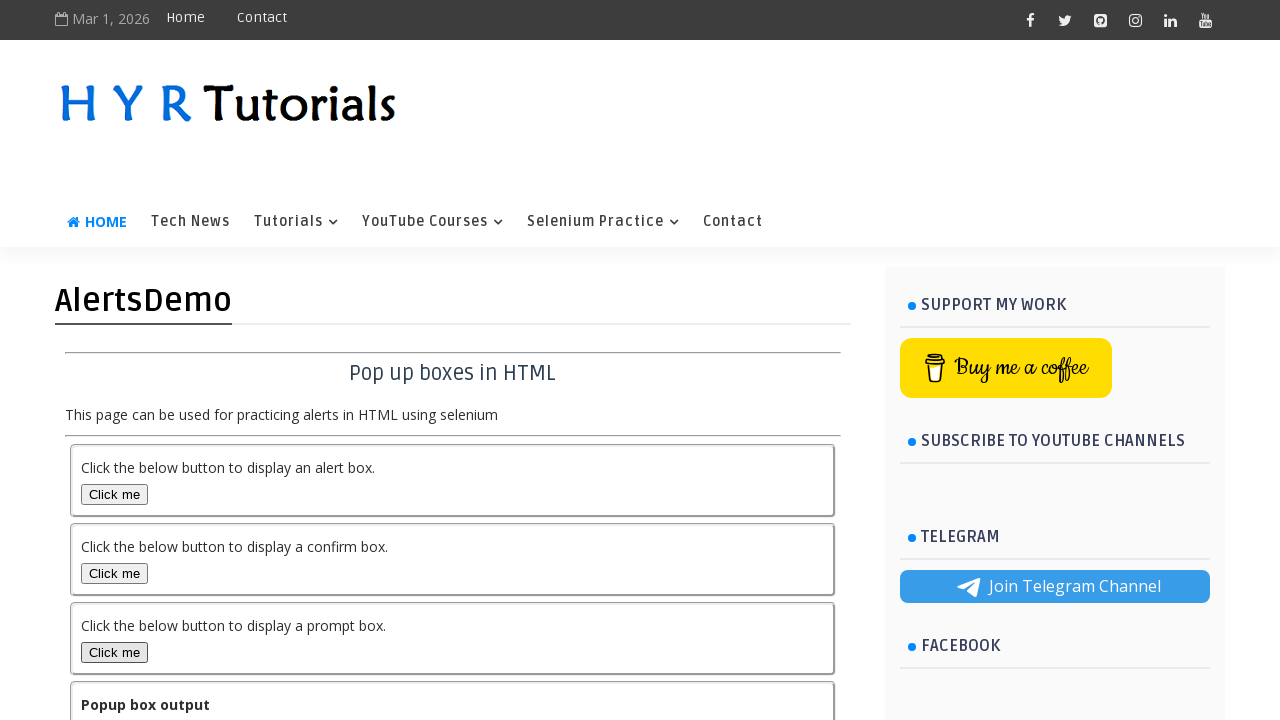

Output element is visible - verification complete
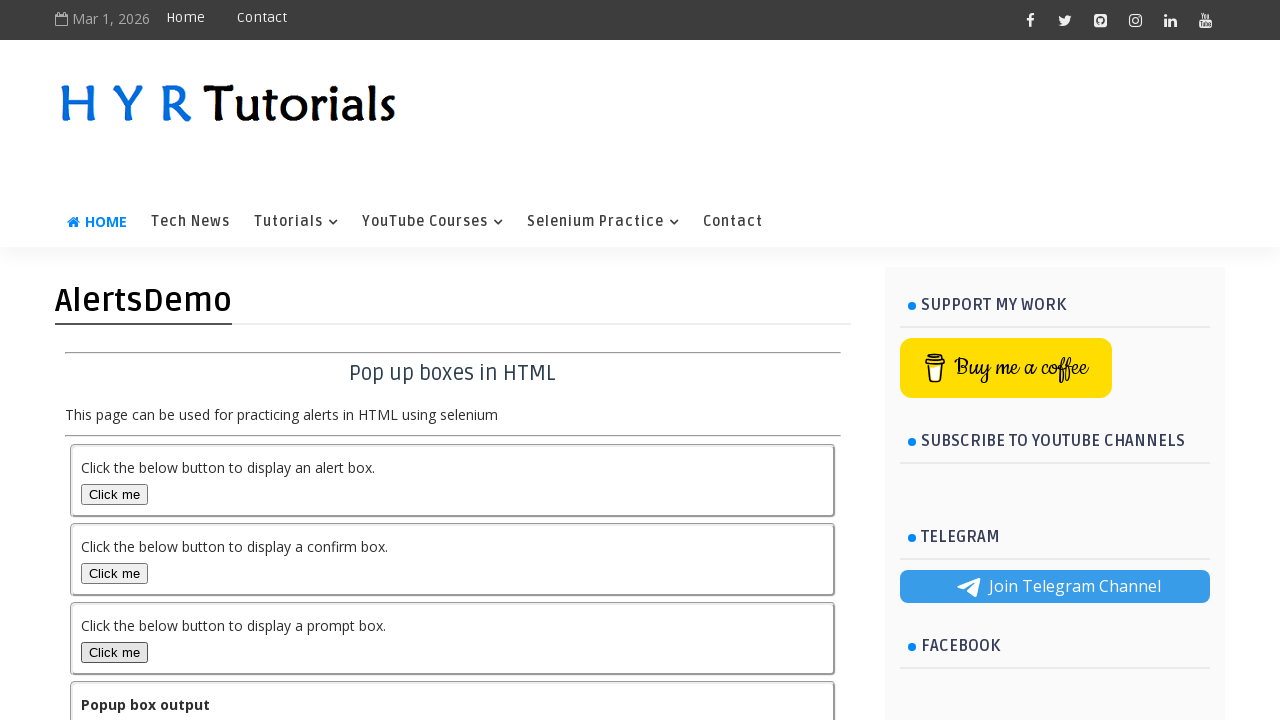

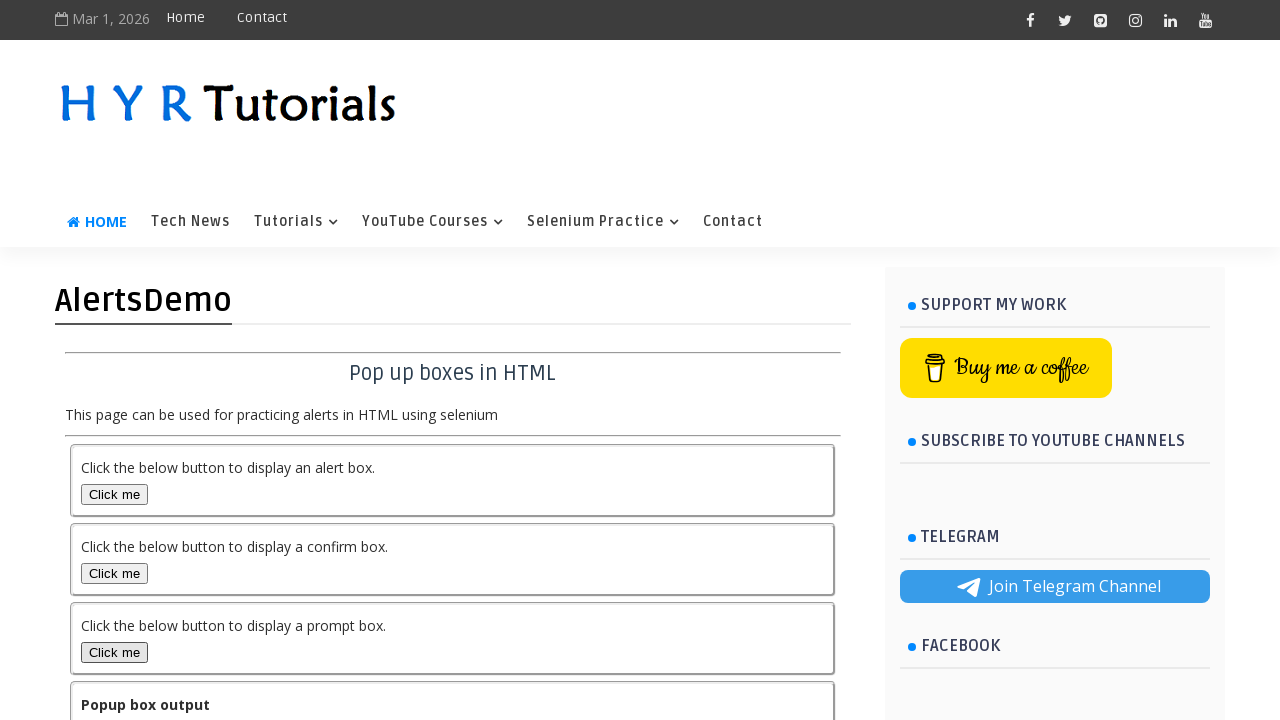